Tests form input functionality on W3Schools HTML forms tutorial page by filling first name and last name fields, then submitting the form.

Starting URL: https://www.w3schools.com/html/html_forms.asp

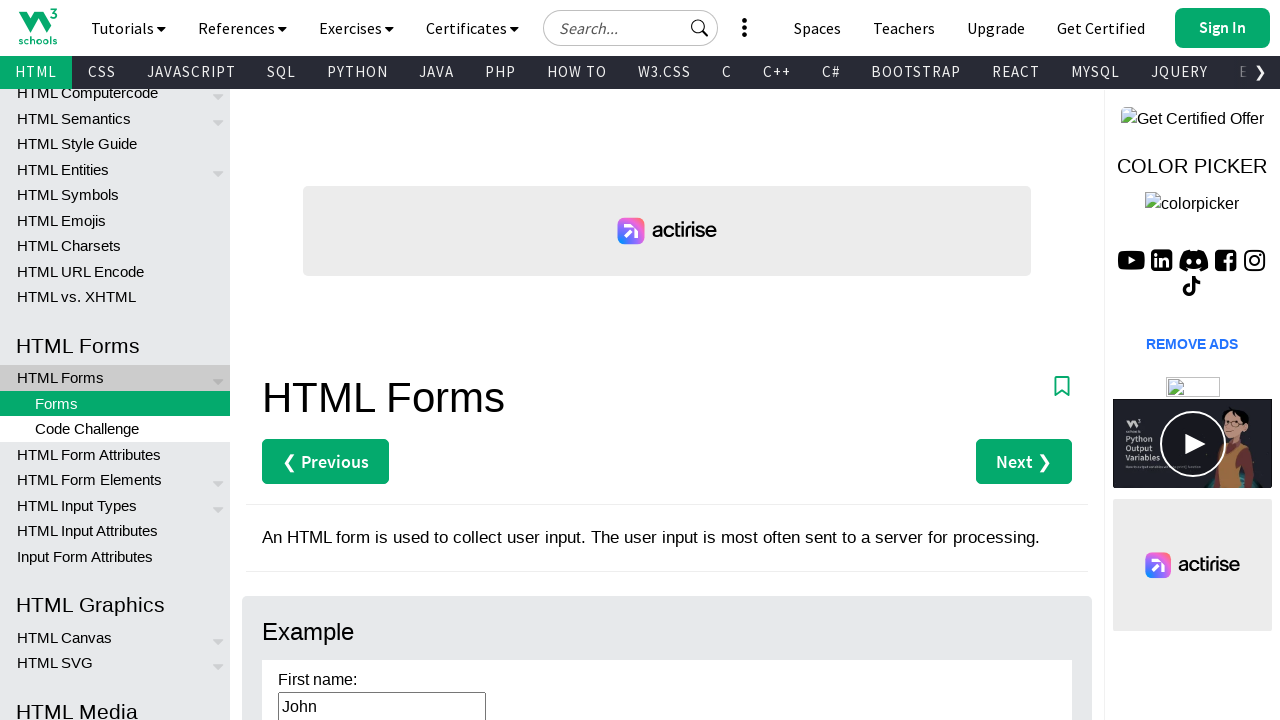

Filled first name field with 'Navi' on #fname
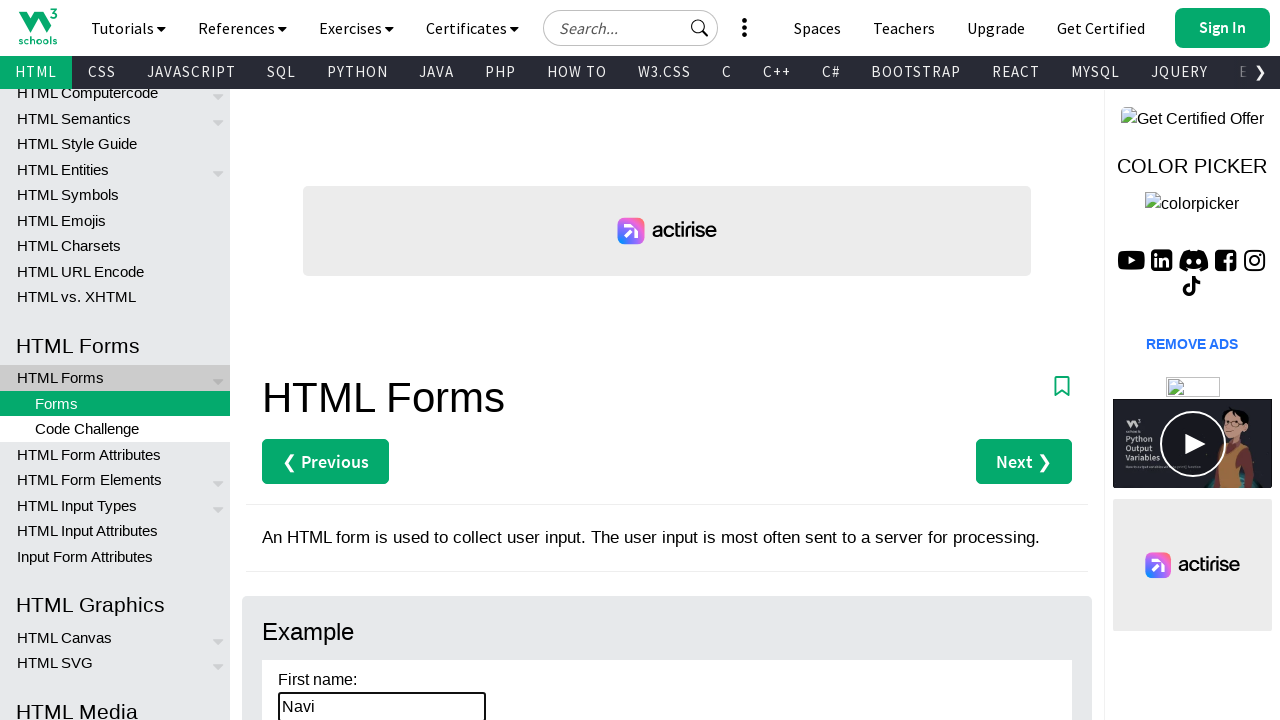

Filled last name field with 'patil' on #lname
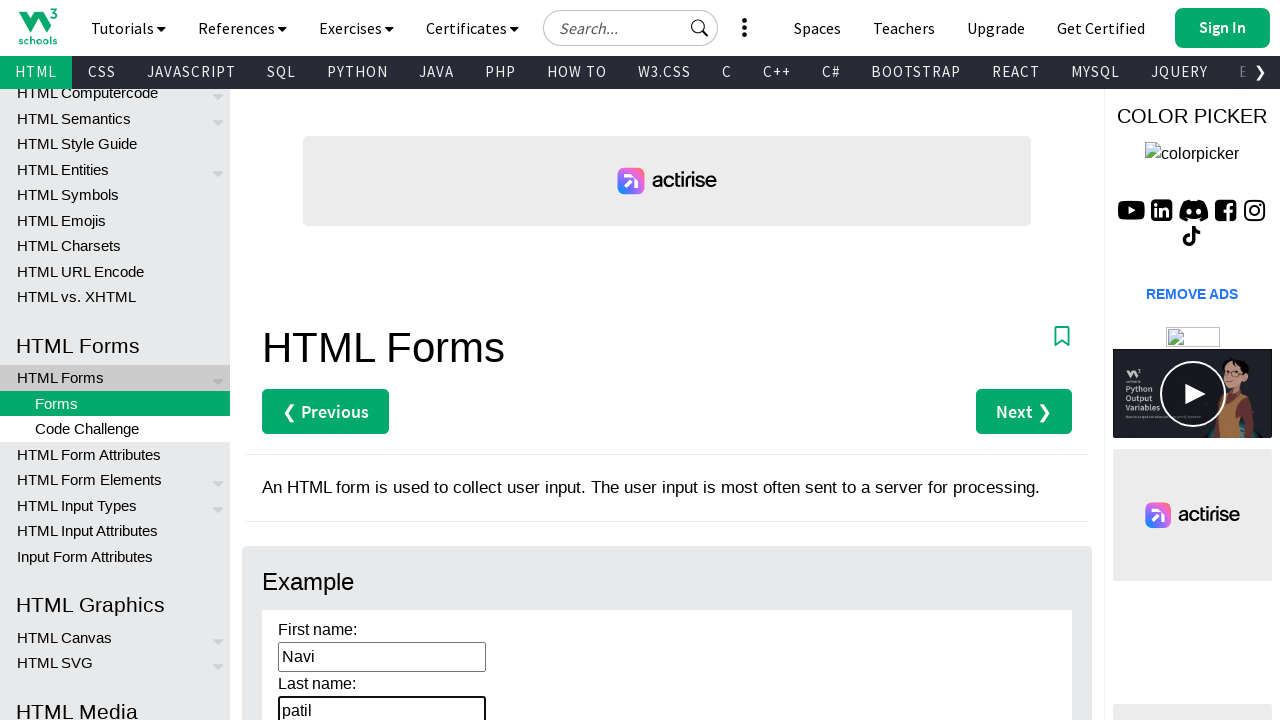

Clicked form submit button at (311, 360) on xpath=//*[@id='main']/div[3]/div/form/input[3]
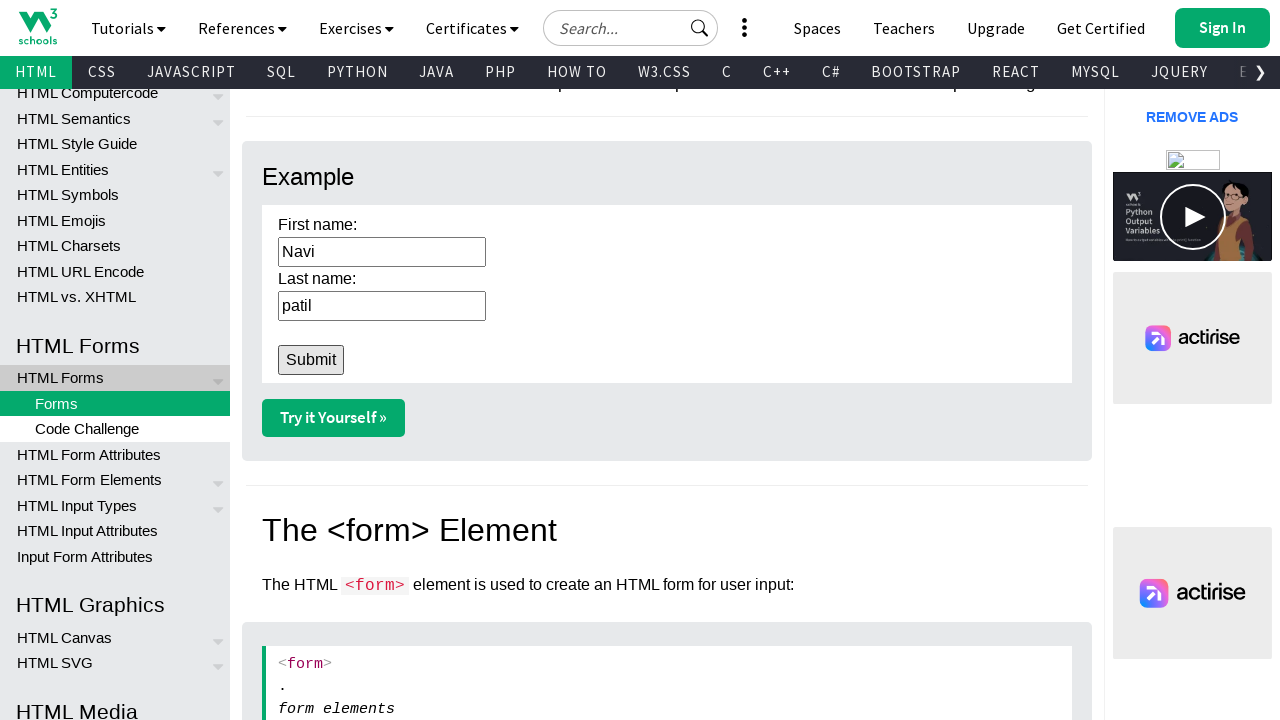

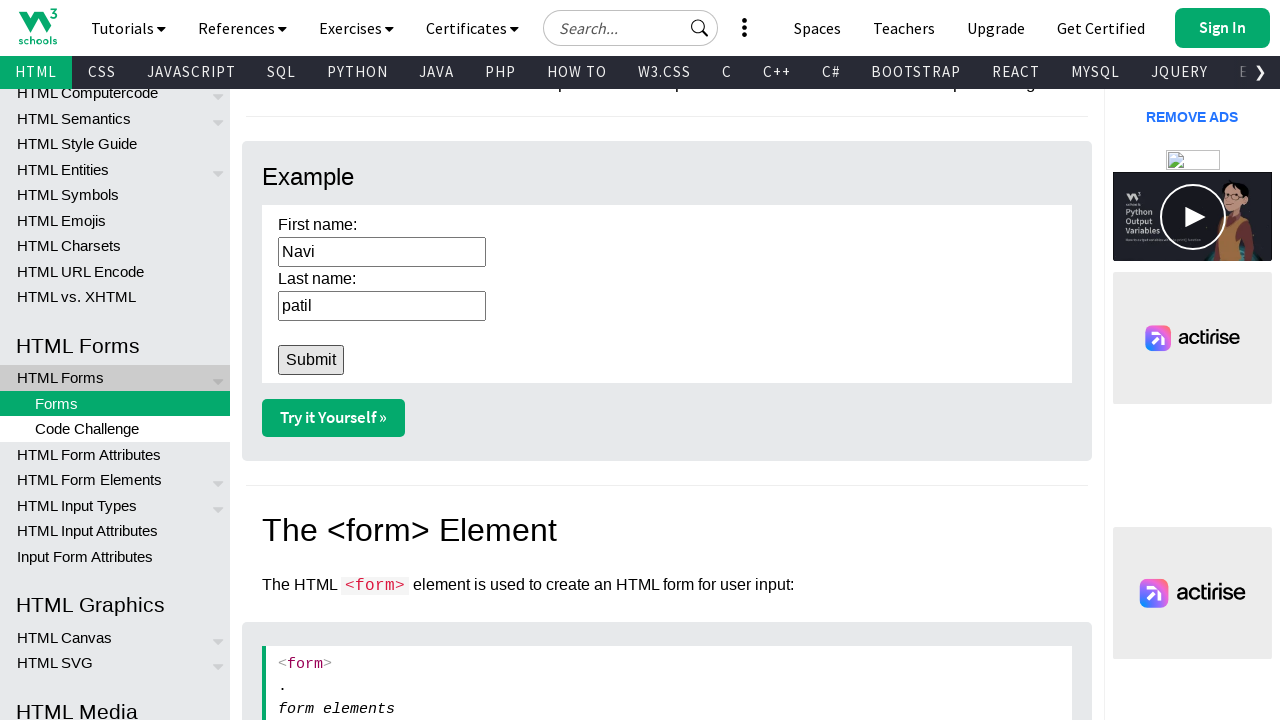